Clicks button to trigger confirmation alert and dismisses it

Starting URL: https://demoqa.com/alerts

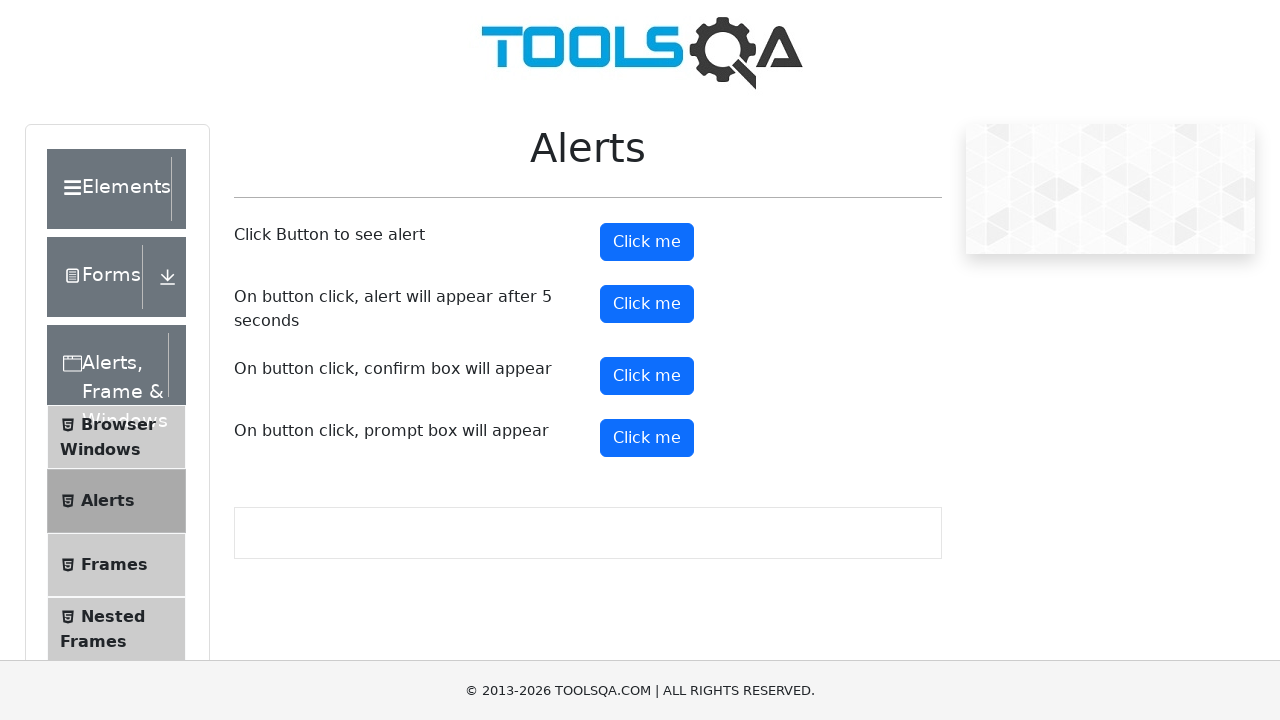

Set up dialog handler to dismiss alerts
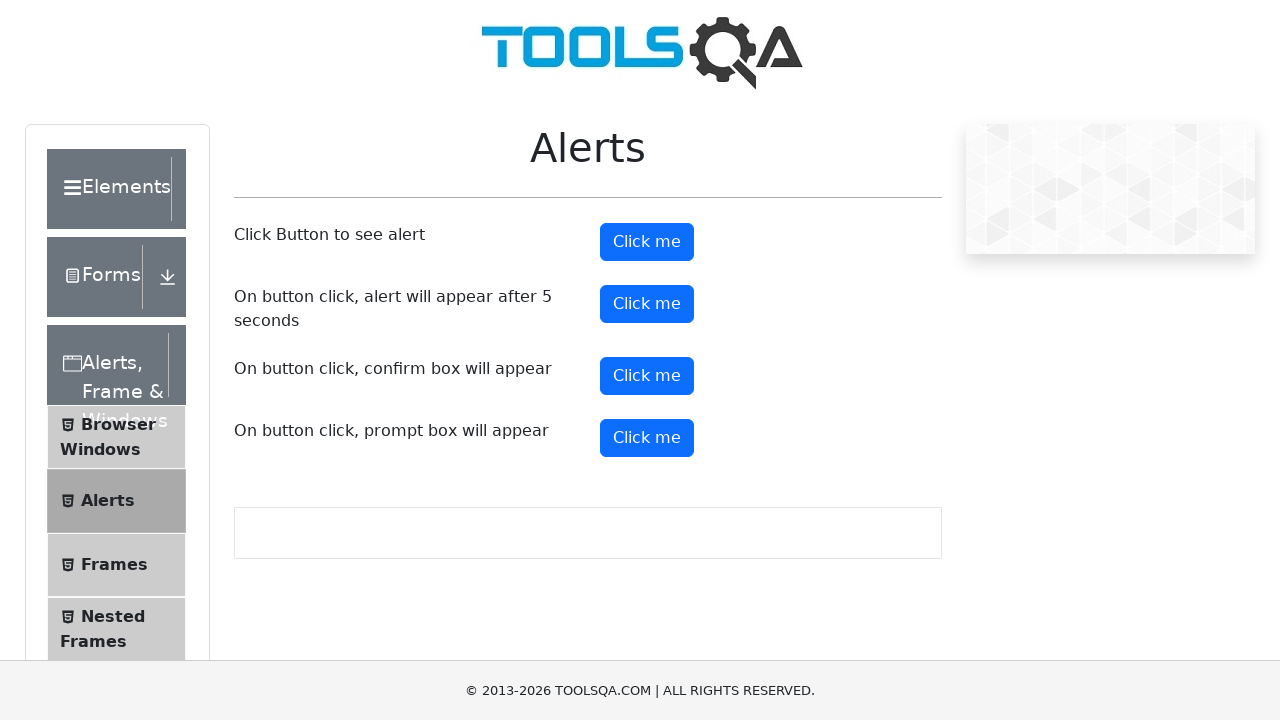

Clicked confirmation alert button at (647, 376) on #confirmButton
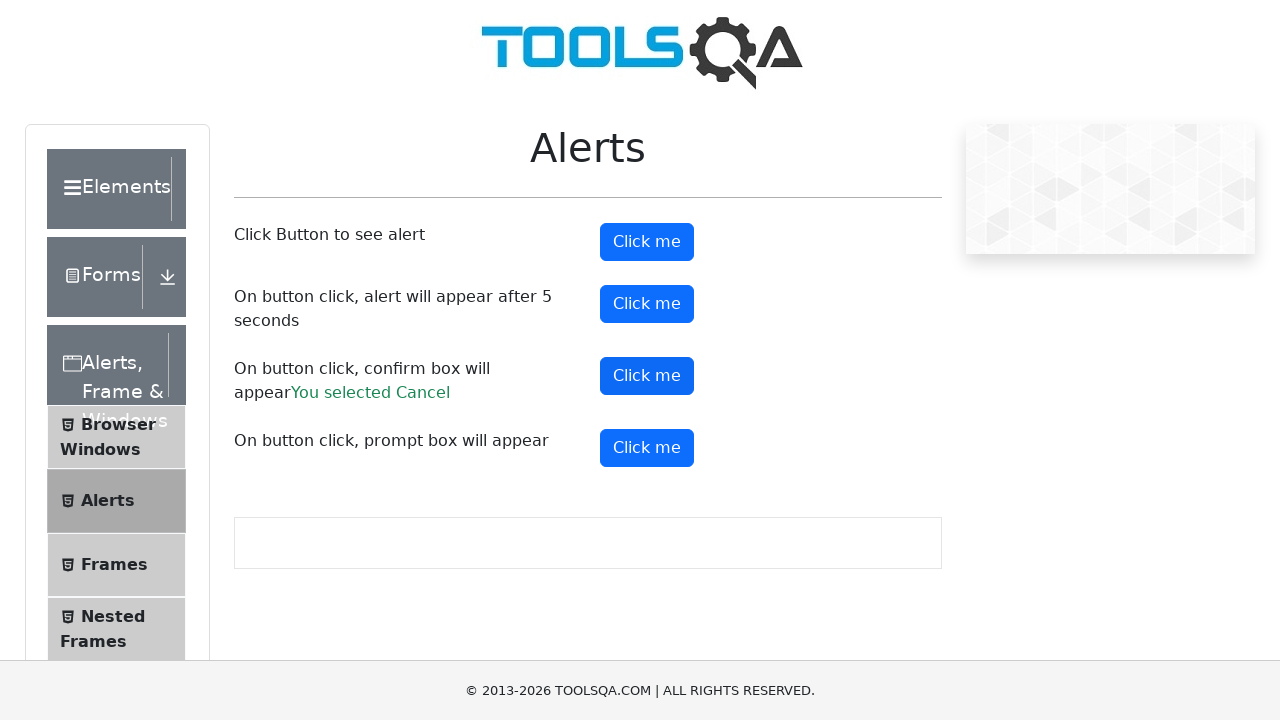

Confirmation alert was dismissed and result message appeared
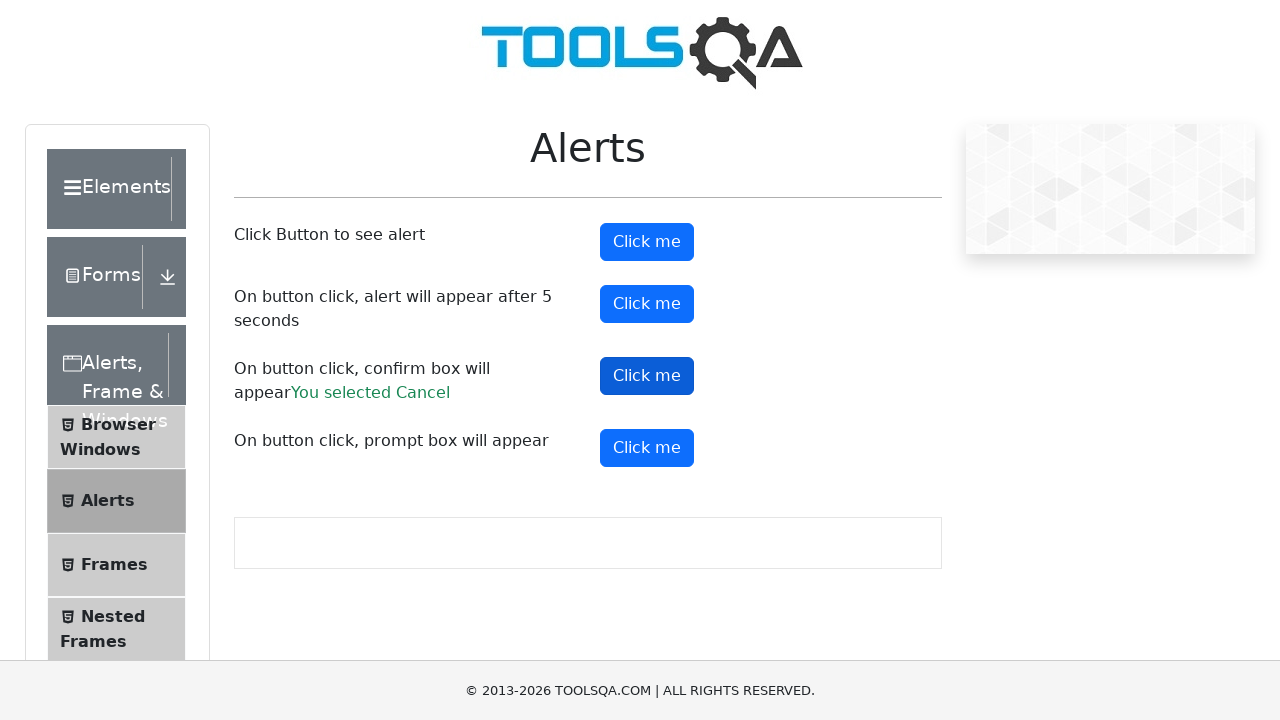

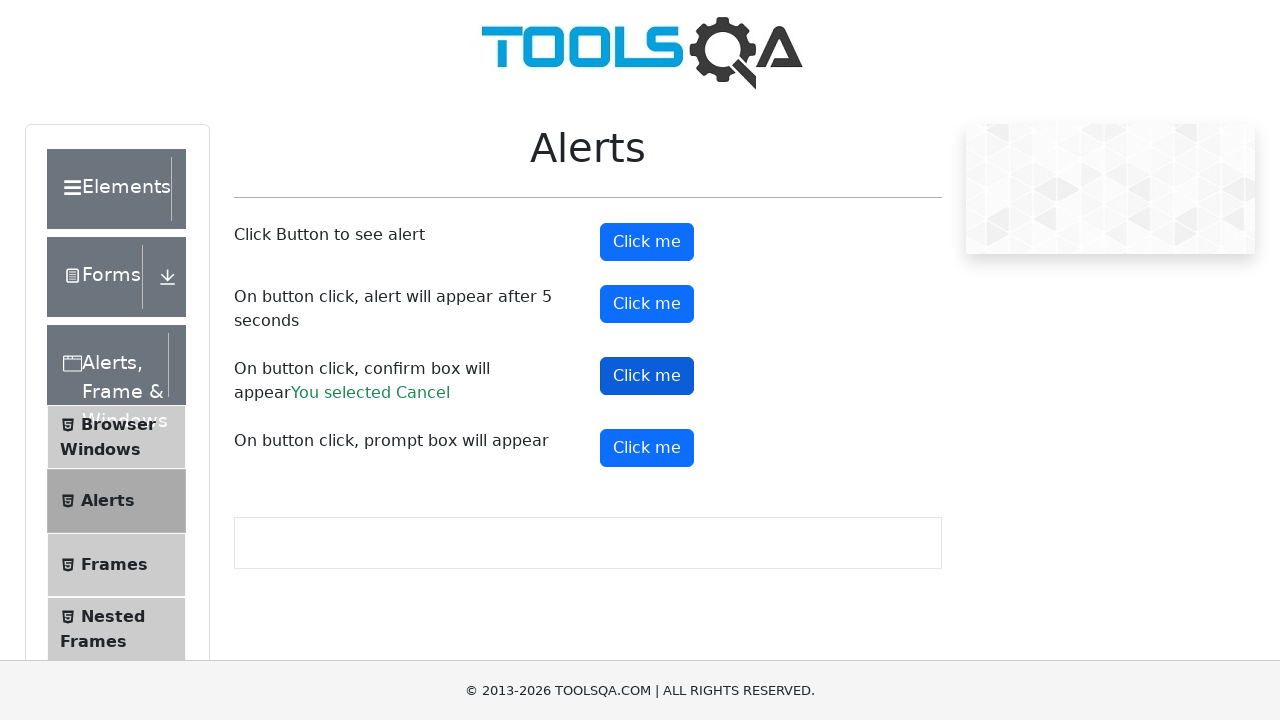